Navigates to the Selenium HQ website and performs a scroll down action to test page scrolling functionality

Starting URL: https://www.seleniumhq.org/

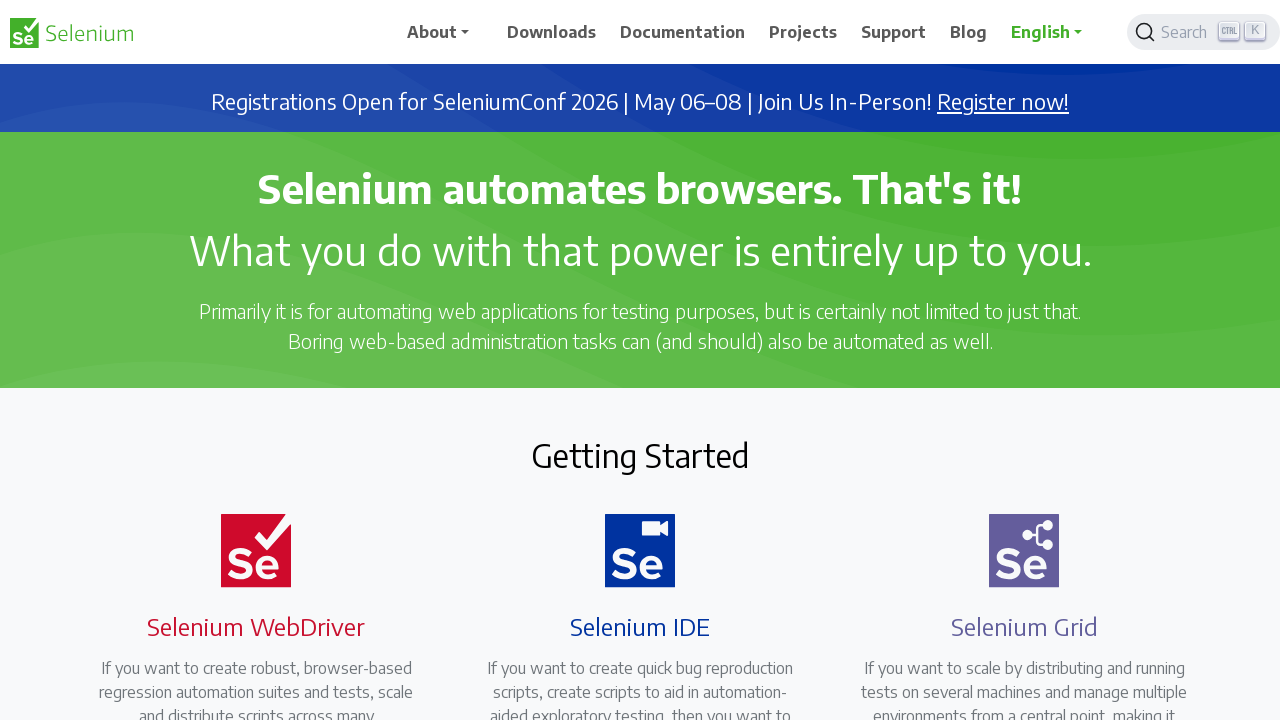

Navigated to Selenium HQ website
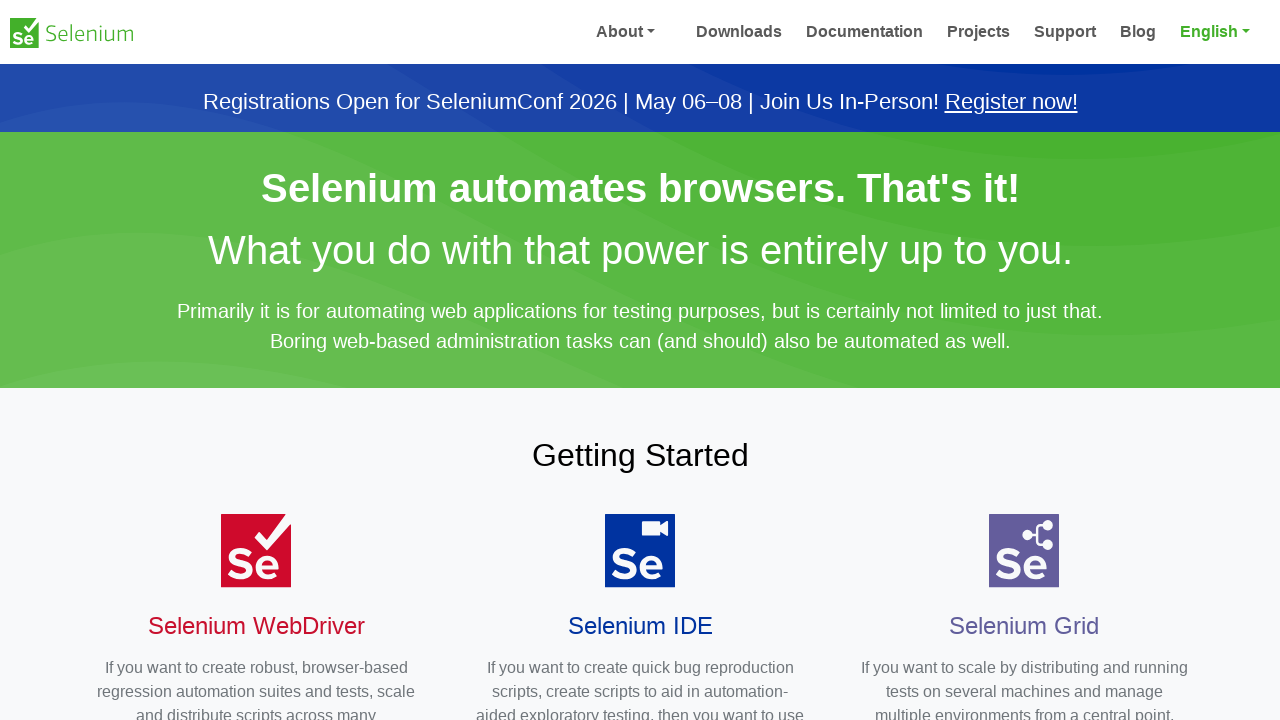

Scrolled down the page by 1200 pixels
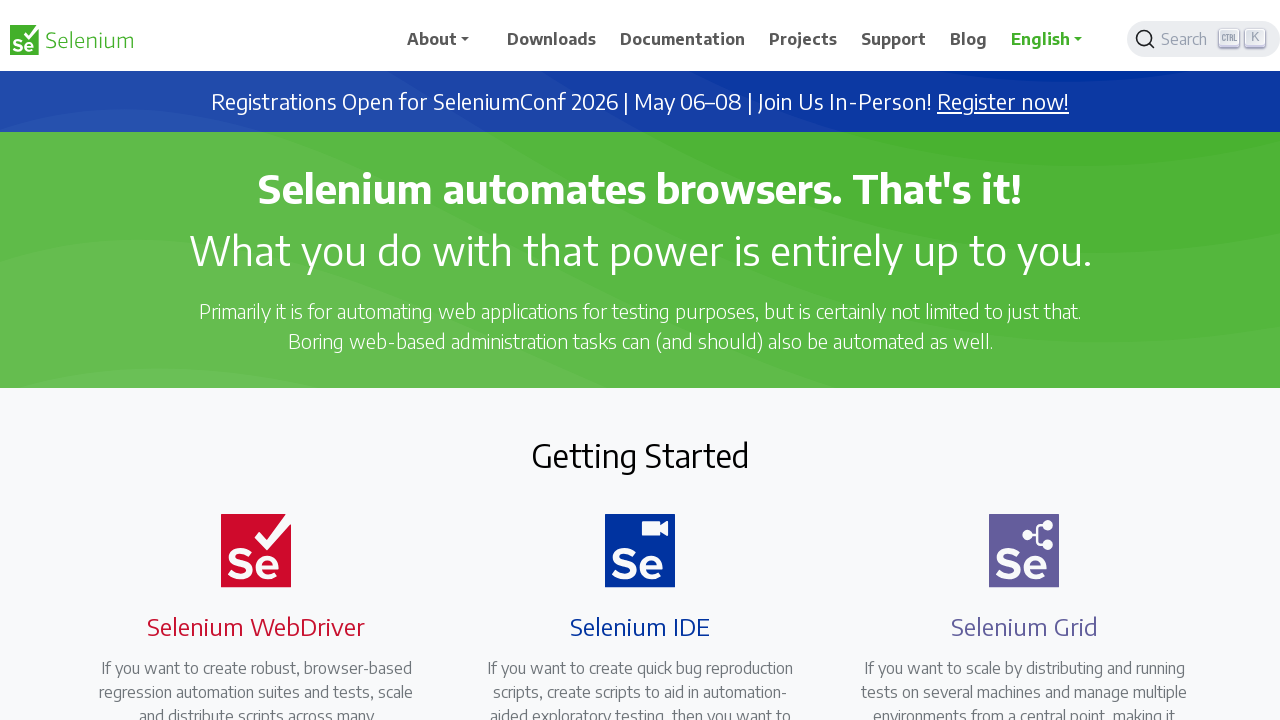

Waited 500ms to observe scroll effect
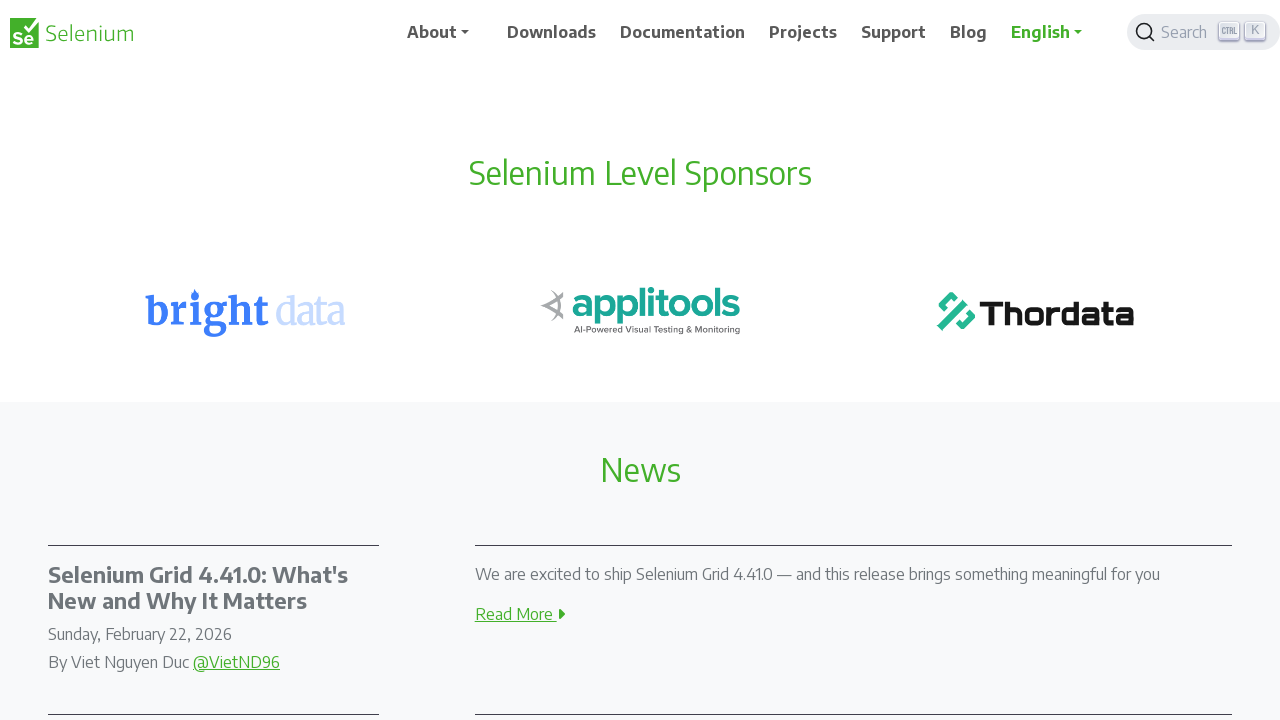

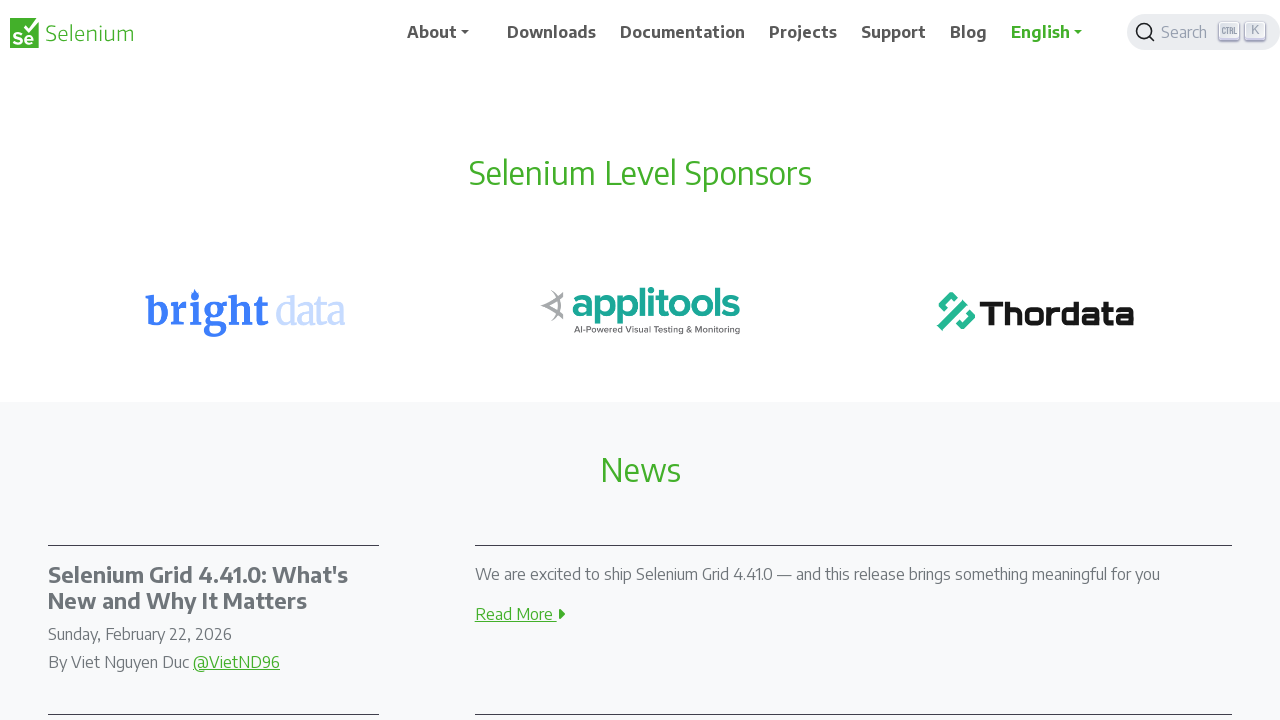